Tests multi-tab functionality by opening Flipkart, then opening YouTube in a new tab, and closing the YouTube tab

Starting URL: https://www.flipkart.com/?affid=partnershi1&affExtParam1=Opera%20One&affExtParam2=pc-in-flipkart-flipkart-sd-b

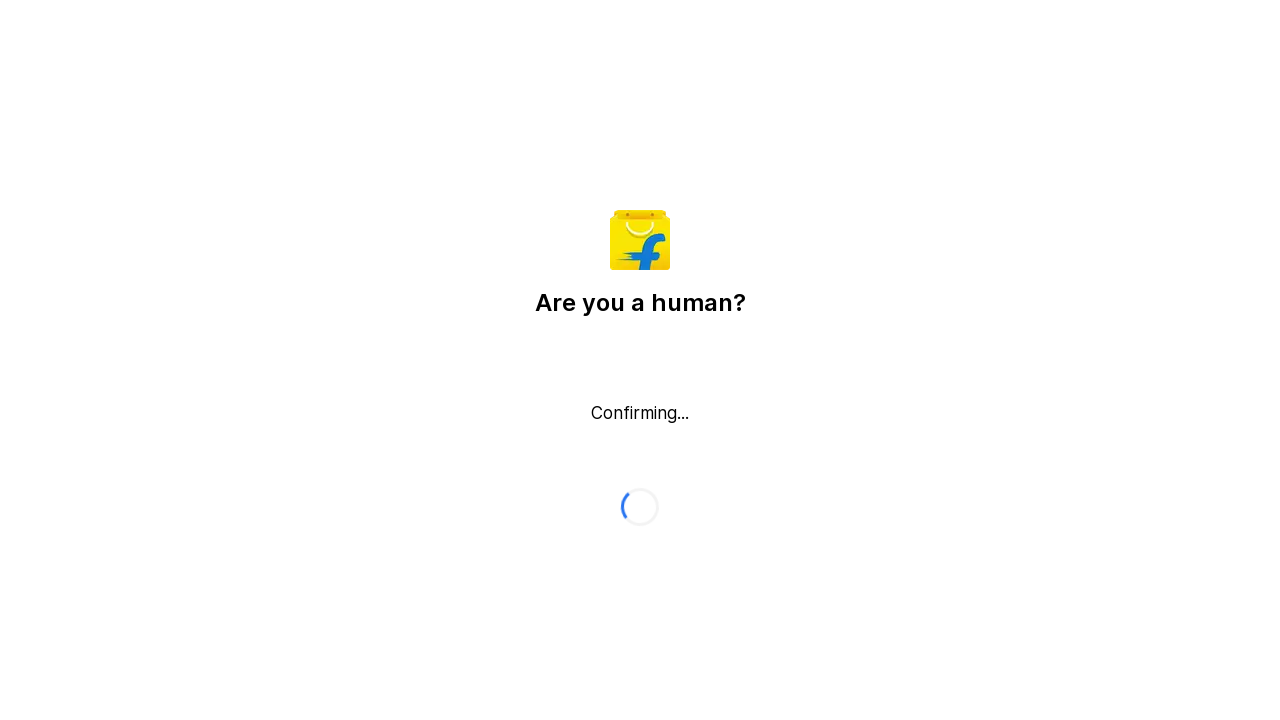

Opened a new tab
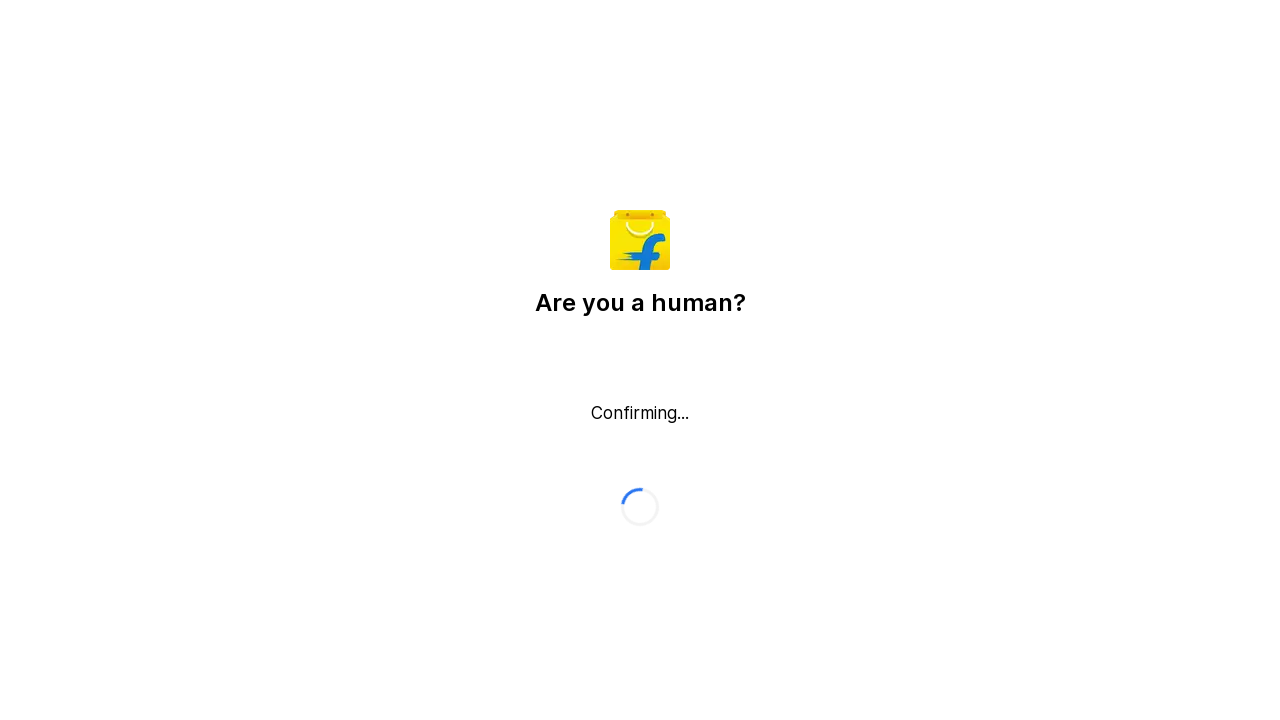

Navigated to YouTube in the new tab
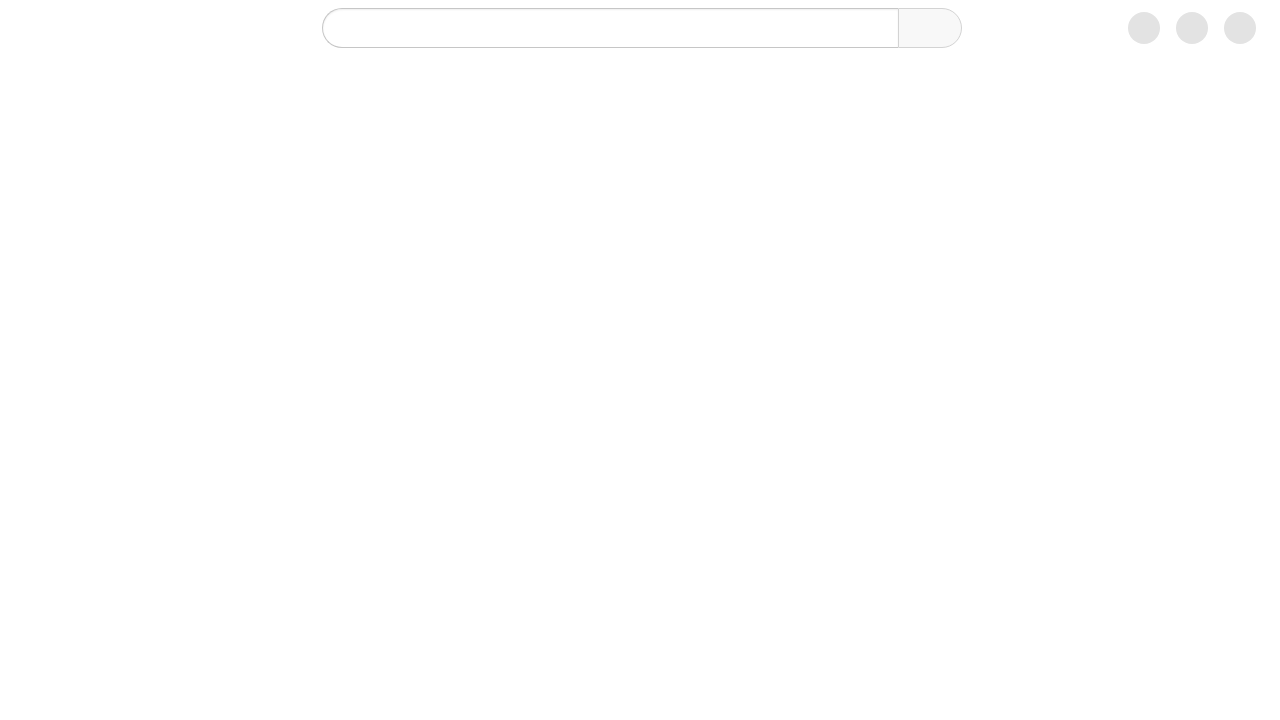

Closed the YouTube tab
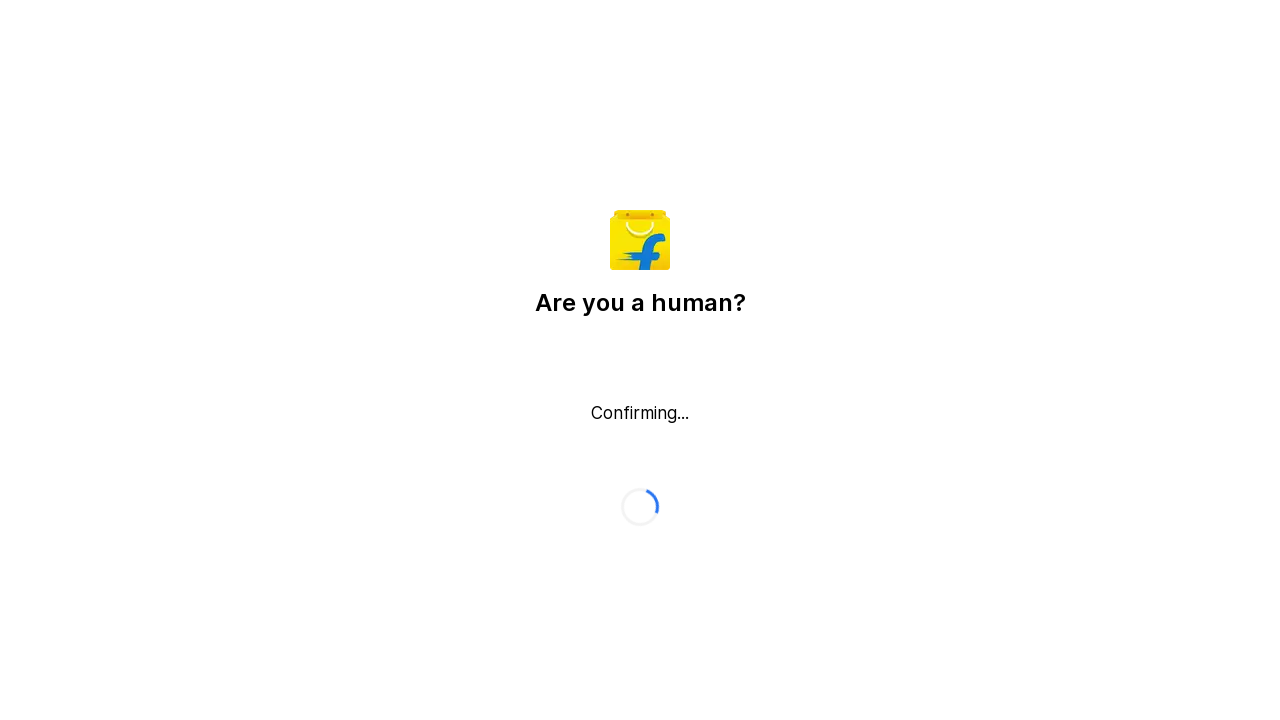

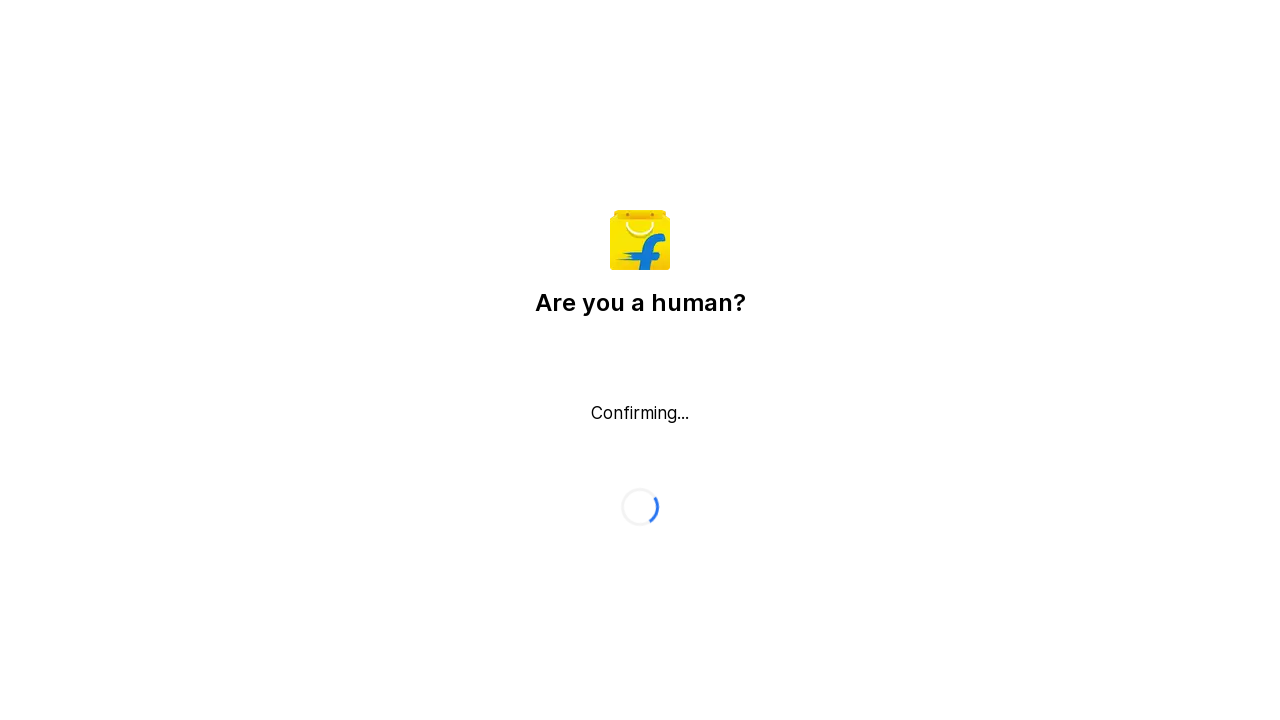